Tests that the currently applied filter is highlighted

Starting URL: https://demo.playwright.dev/todomvc

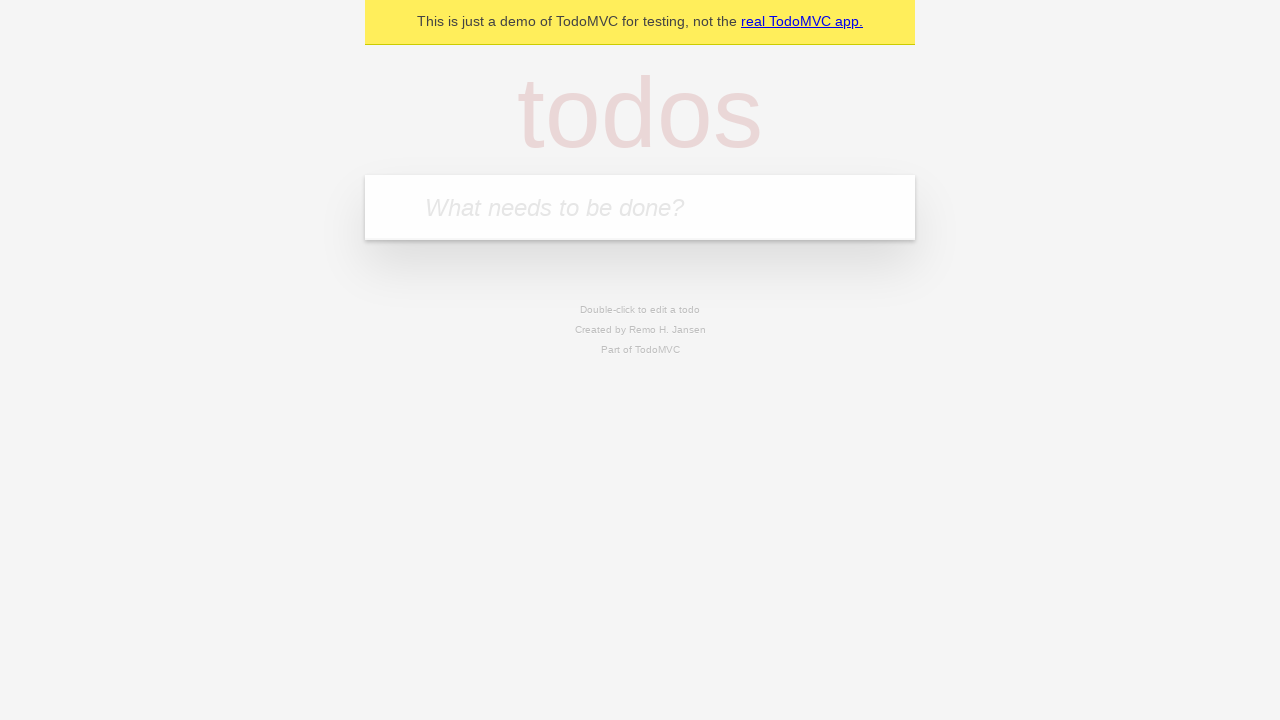

Filled todo input with 'buy some cheese' on internal:attr=[placeholder="What needs to be done?"i]
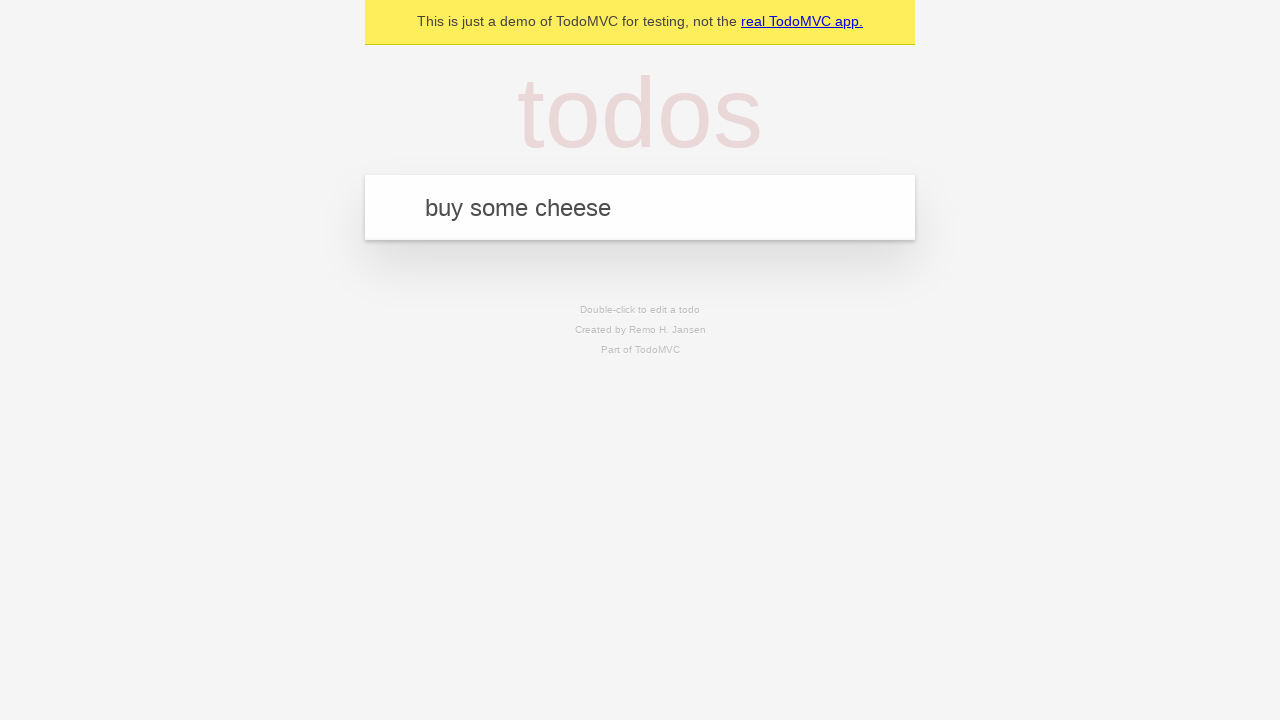

Pressed Enter to create todo 'buy some cheese' on internal:attr=[placeholder="What needs to be done?"i]
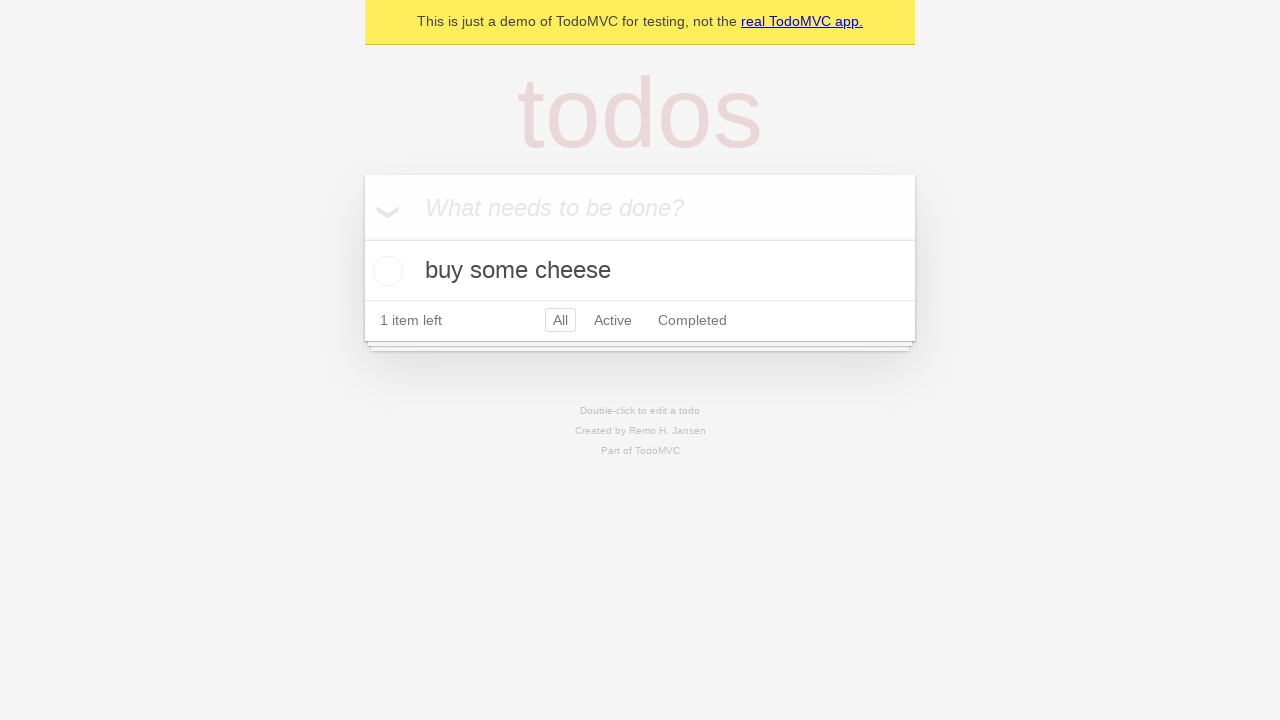

Filled todo input with 'feed the cat' on internal:attr=[placeholder="What needs to be done?"i]
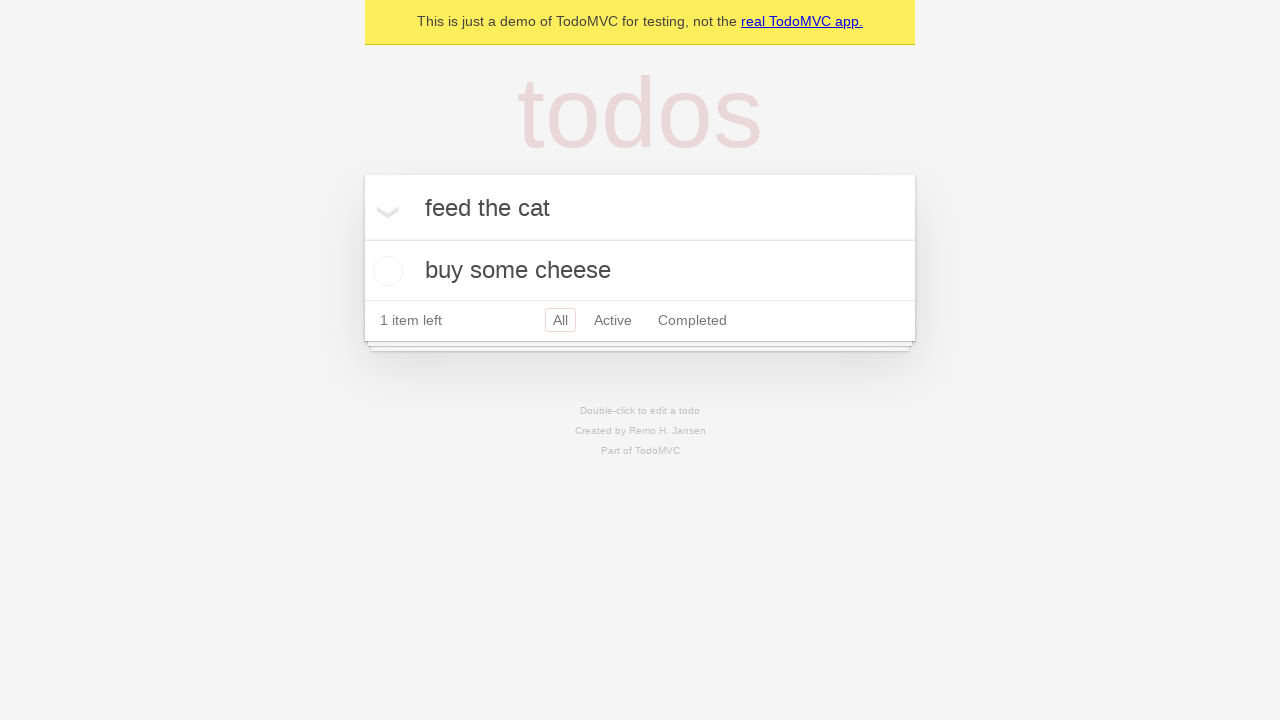

Pressed Enter to create todo 'feed the cat' on internal:attr=[placeholder="What needs to be done?"i]
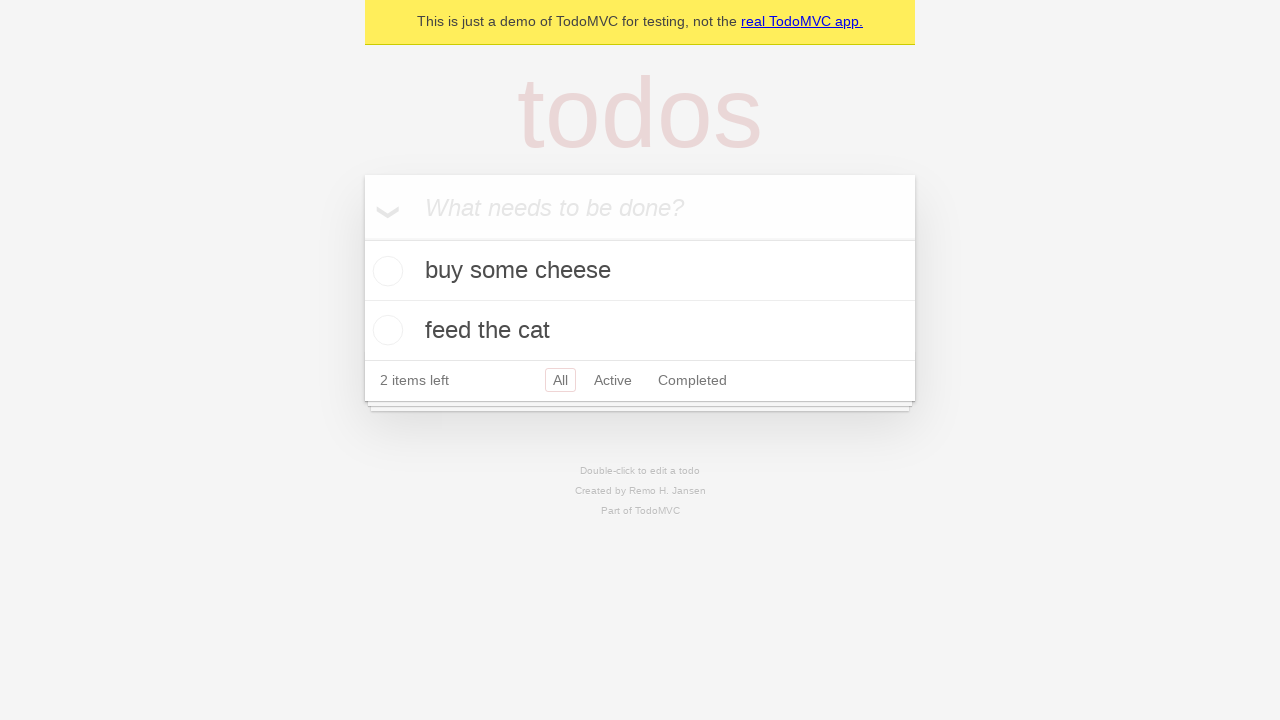

Filled todo input with 'book a doctors appointment' on internal:attr=[placeholder="What needs to be done?"i]
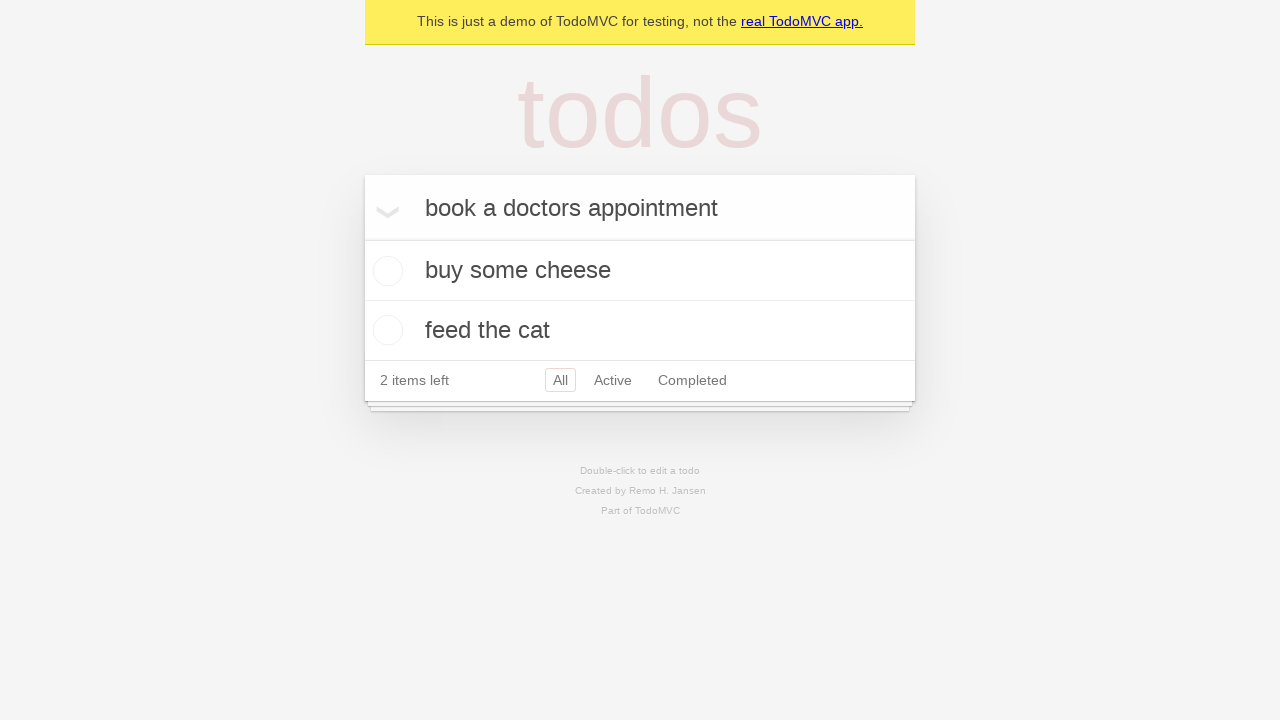

Pressed Enter to create todo 'book a doctors appointment' on internal:attr=[placeholder="What needs to be done?"i]
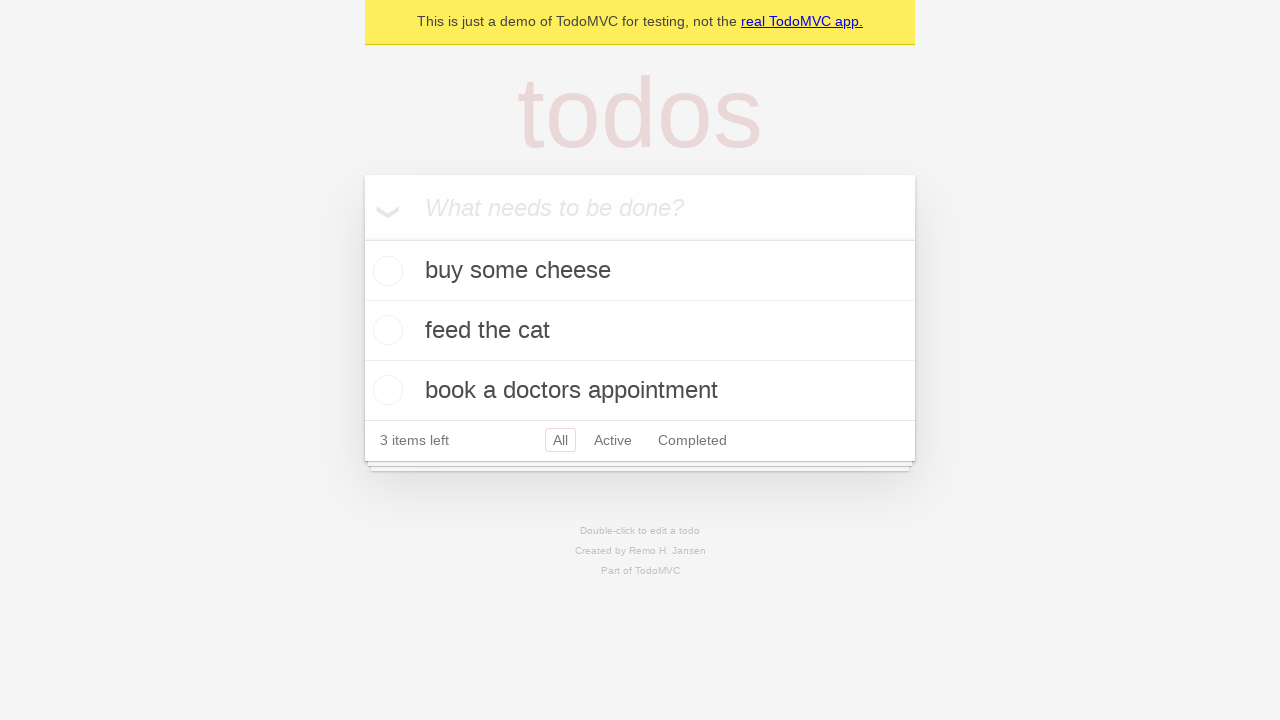

Waited for all 3 todo items to be created
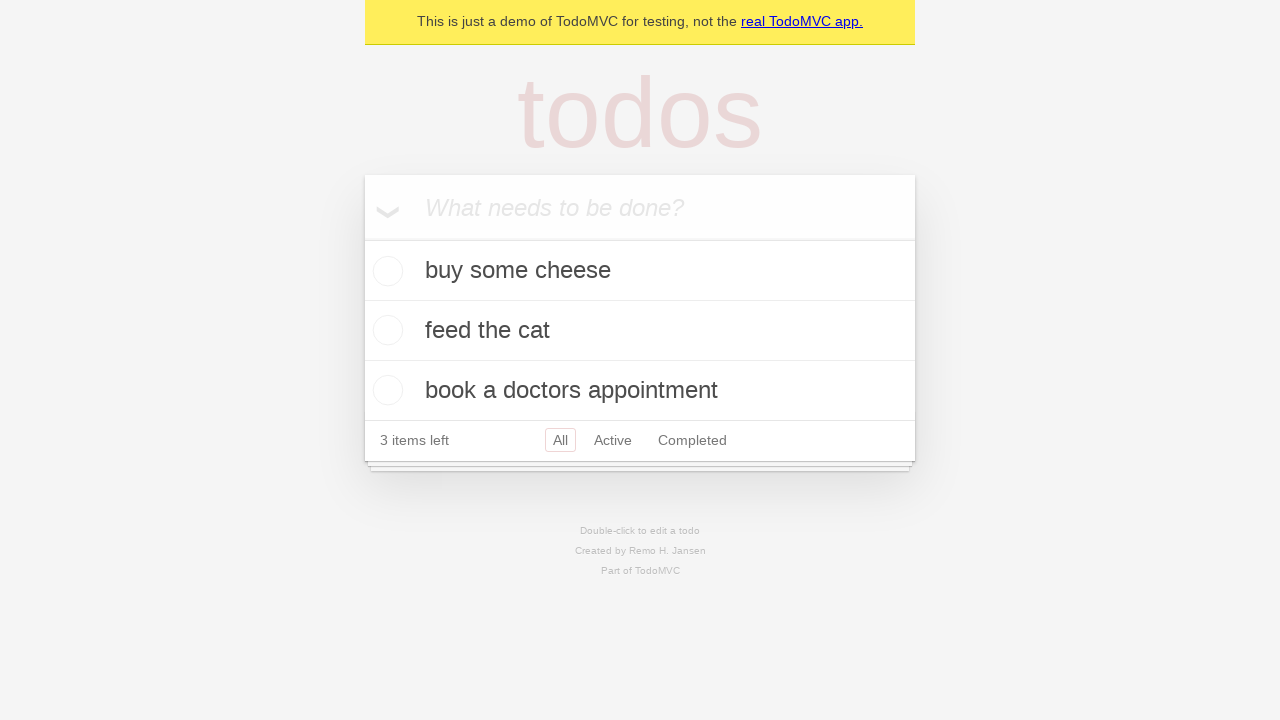

Clicked Active filter link at (613, 440) on internal:role=link[name="Active"i]
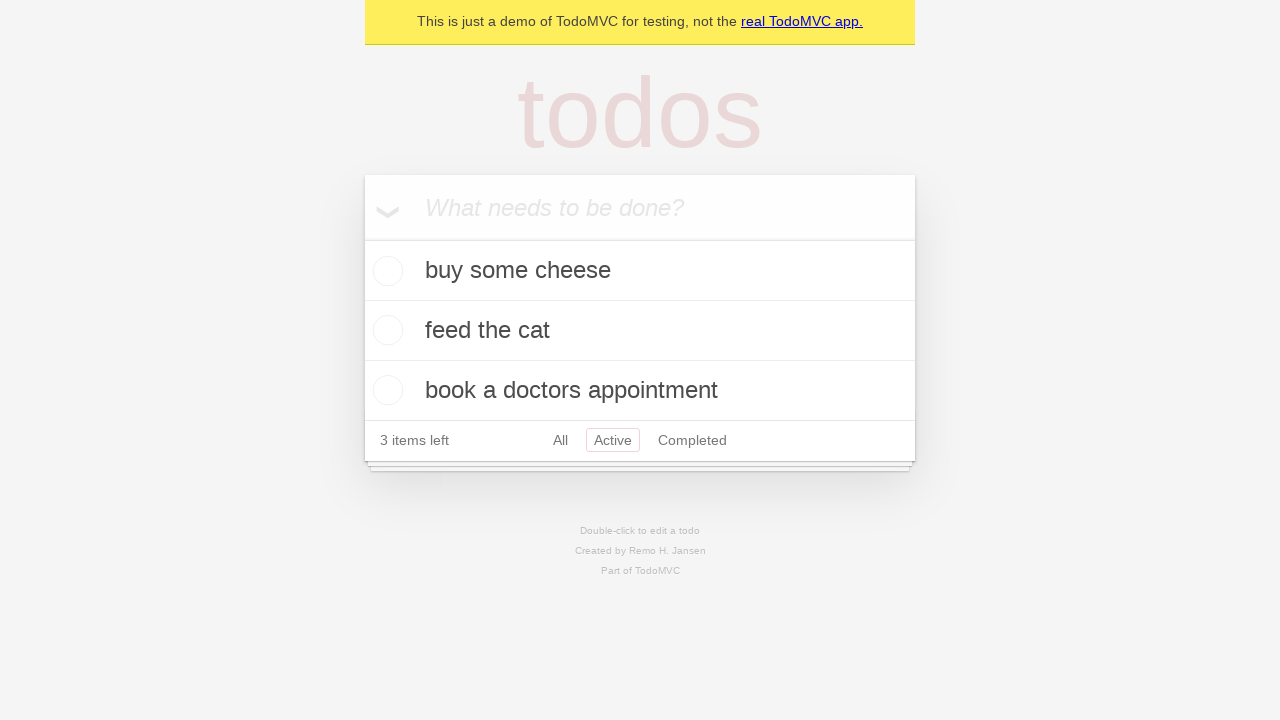

Clicked Completed filter link at (692, 440) on internal:role=link[name="Completed"i]
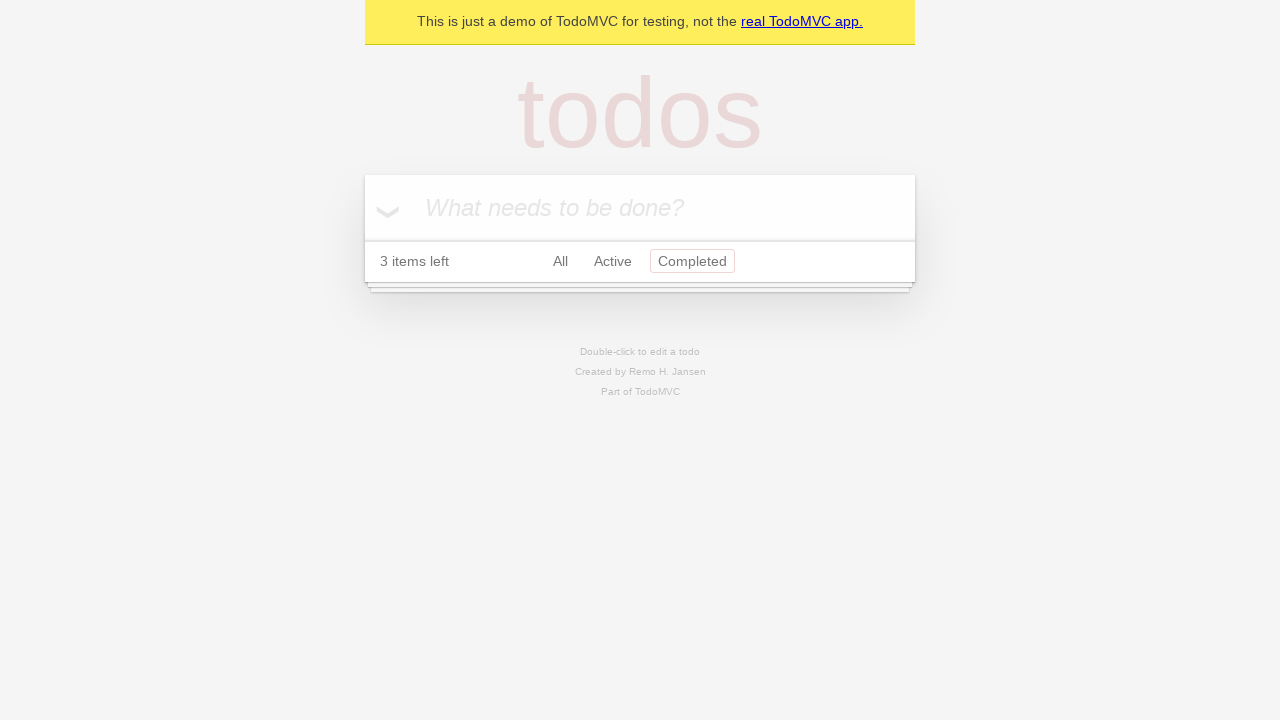

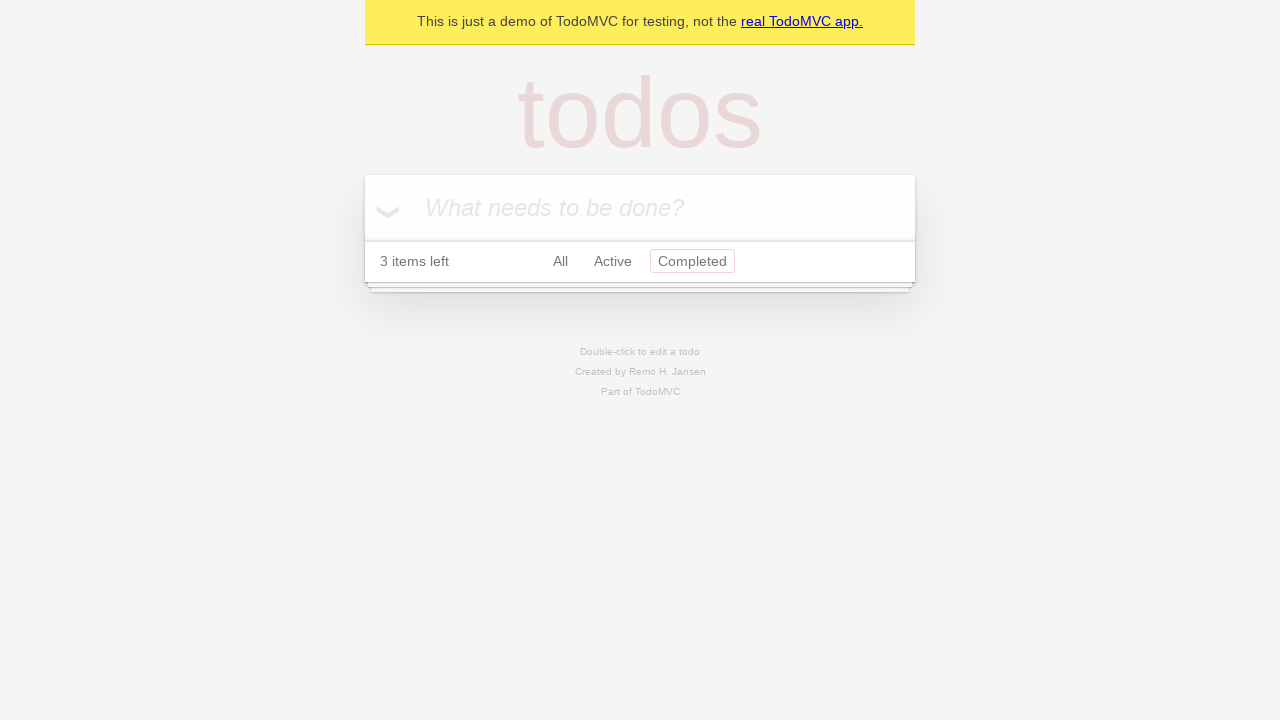